Tests that the nome (name) field accepts input by entering numeric characters and checking the field value

Starting URL: https://carros-crud.vercel.app/

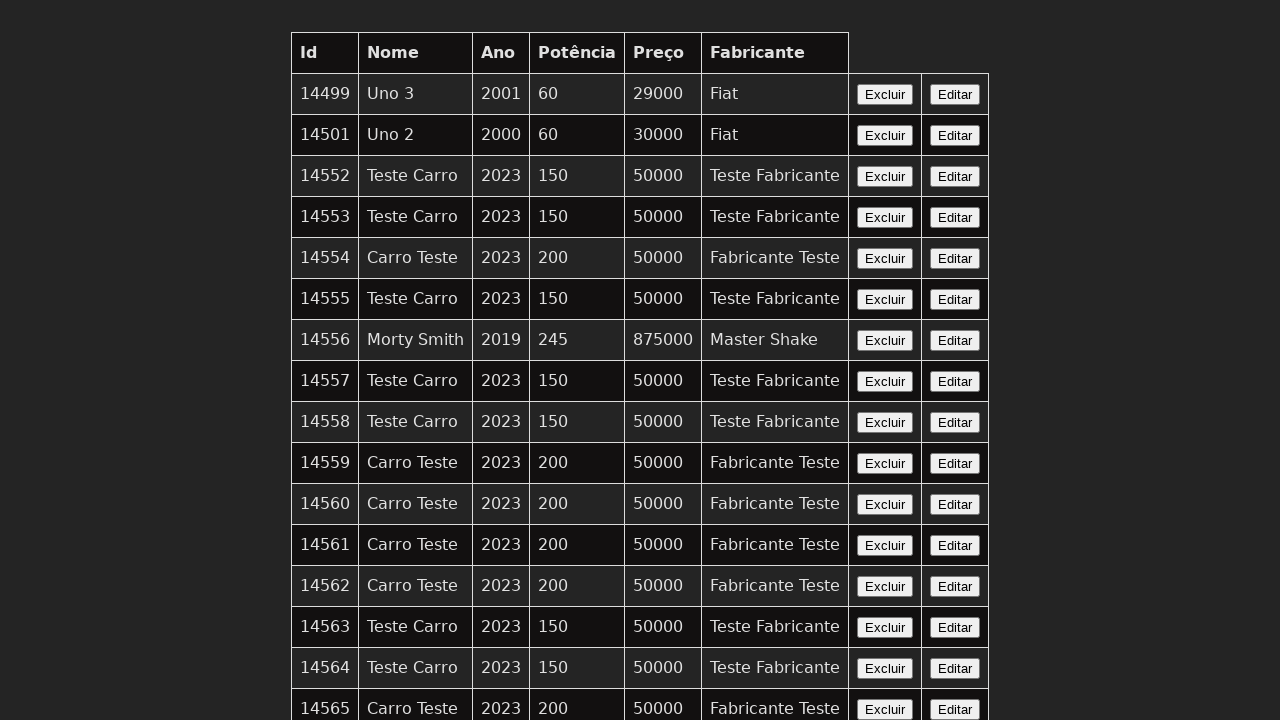

Filled nome field with numeric characters '123' on input[name='nome']
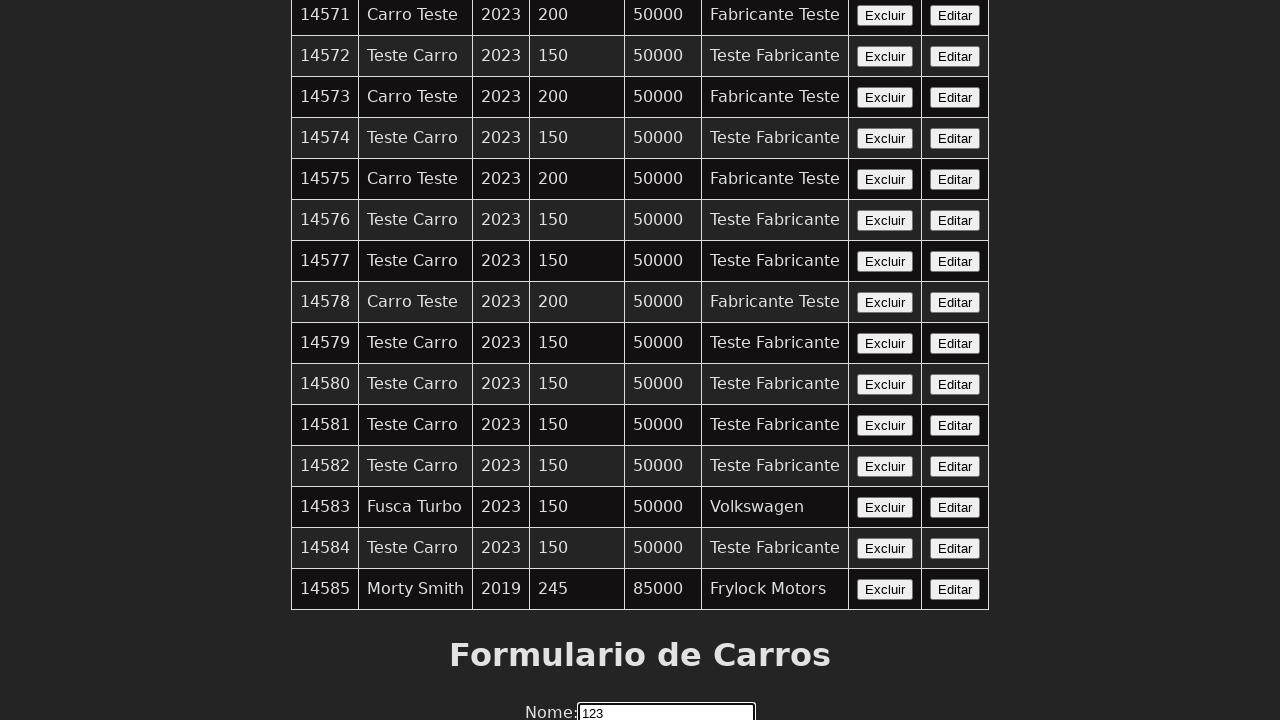

Retrieved the value from nome field
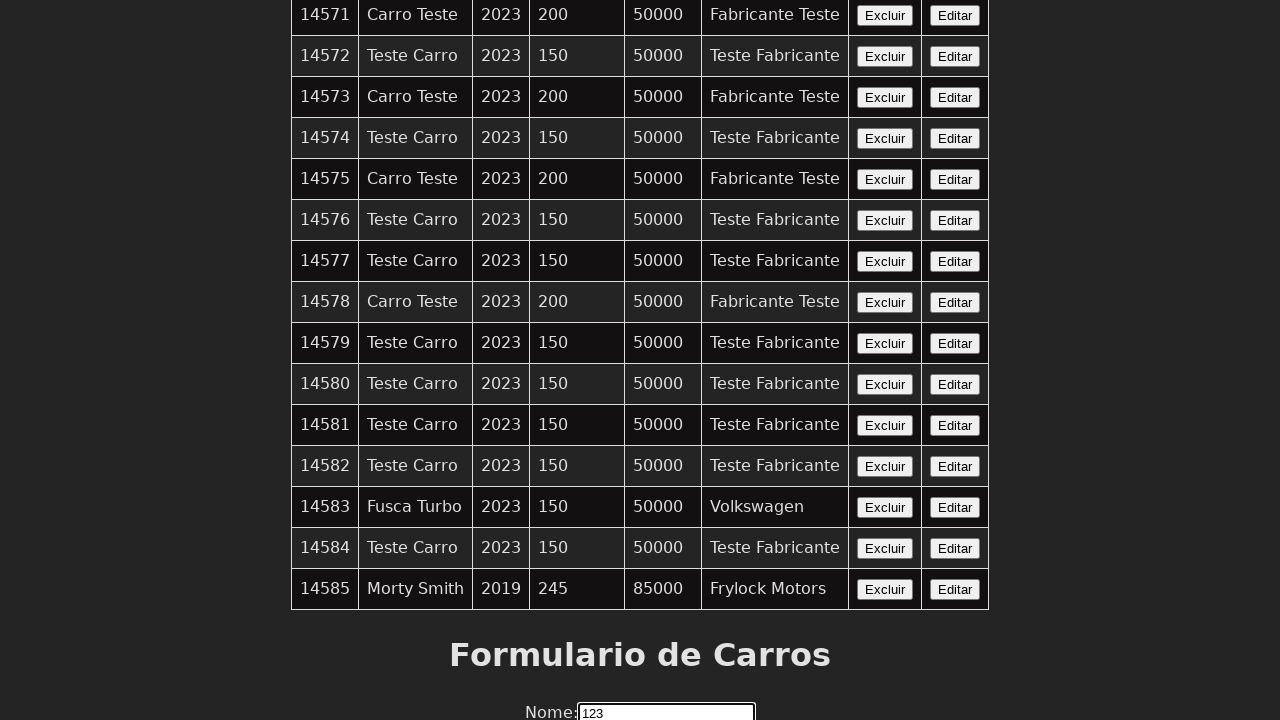

Verified that nome field contains a value
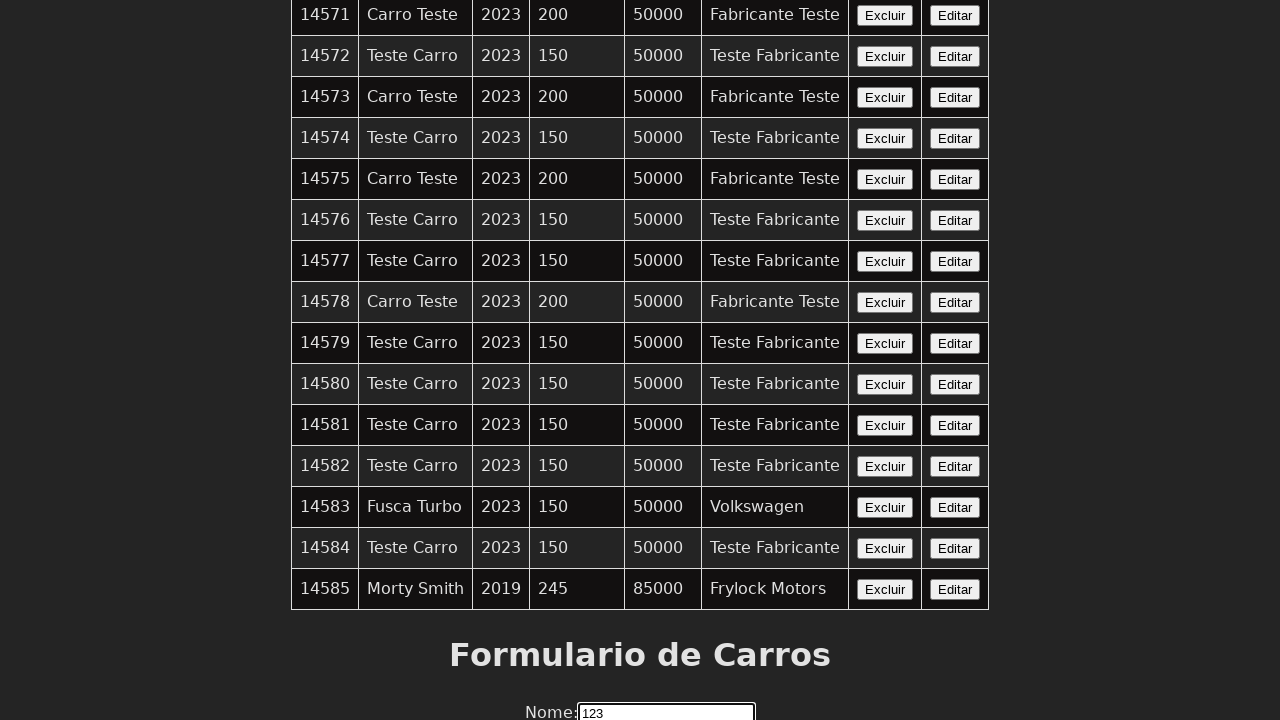

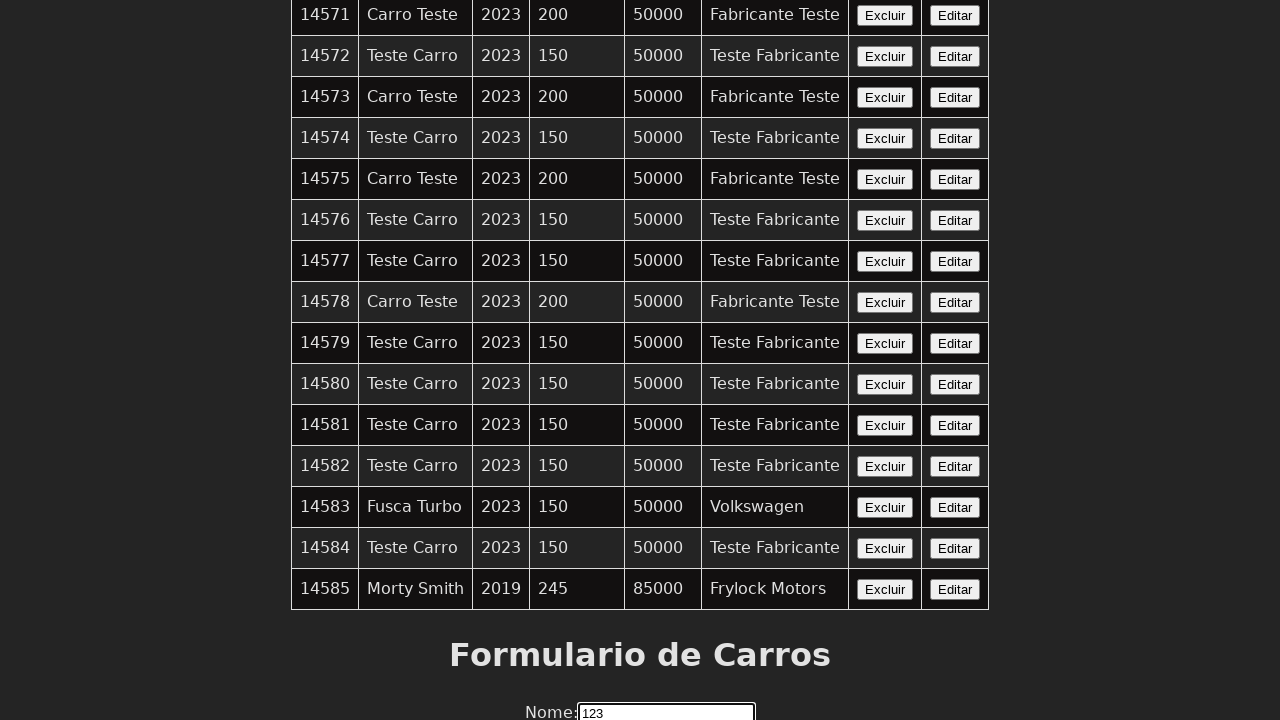